Tests form interaction by filling a text input field, selecting a radio button, and clicking a checkbox on a practice page

Starting URL: https://awesomeqa.com/practice.html

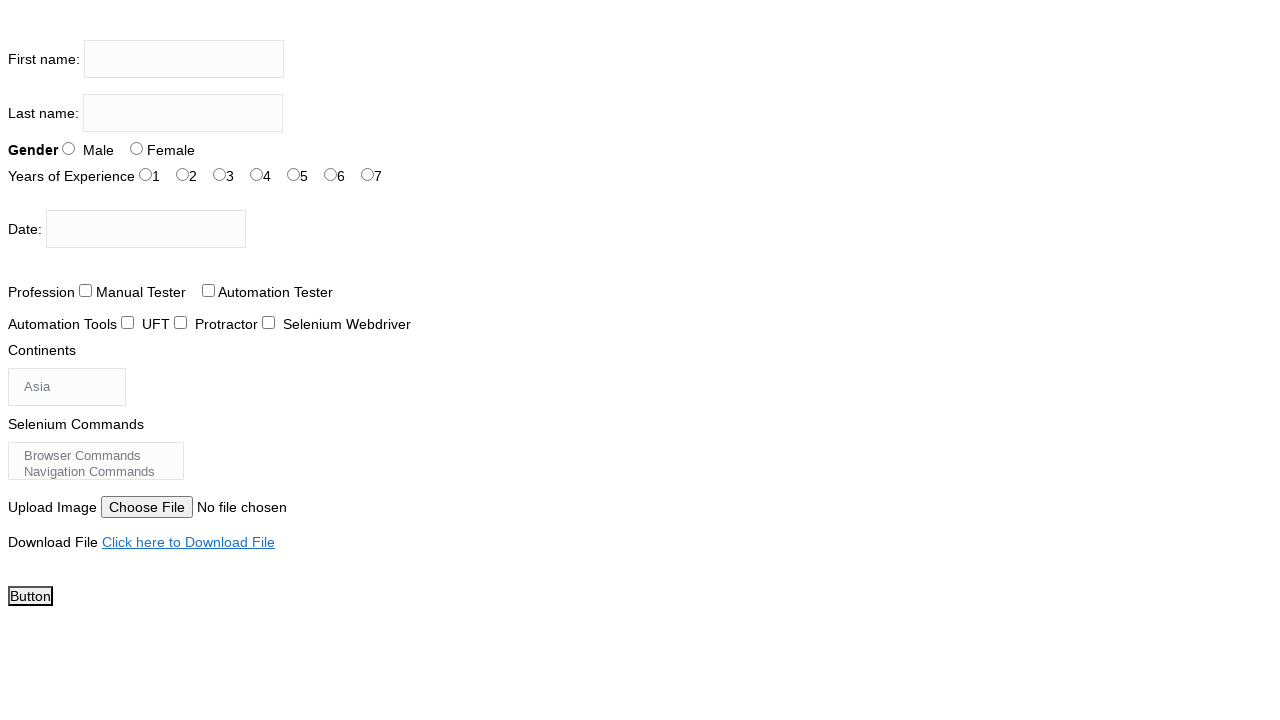

Filled firstname input field with 'palak' on input[name='firstname']
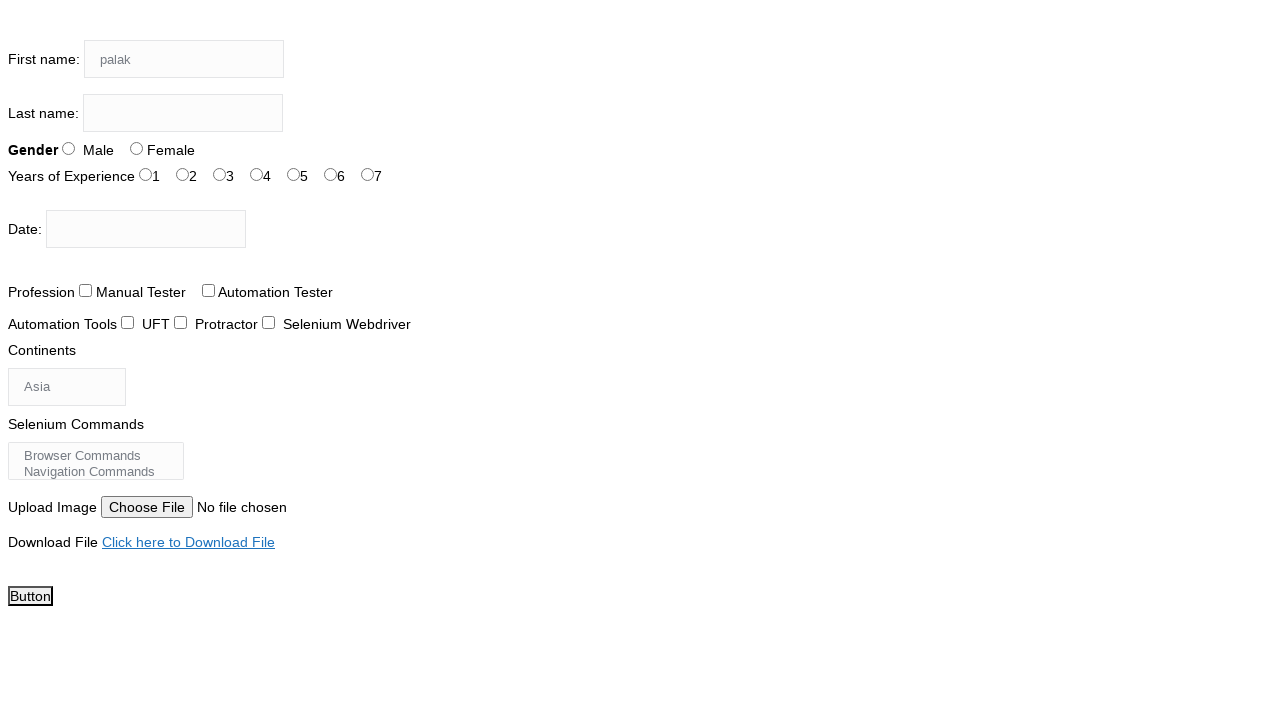

Selected radio button for sex option at (136, 148) on #sex-1
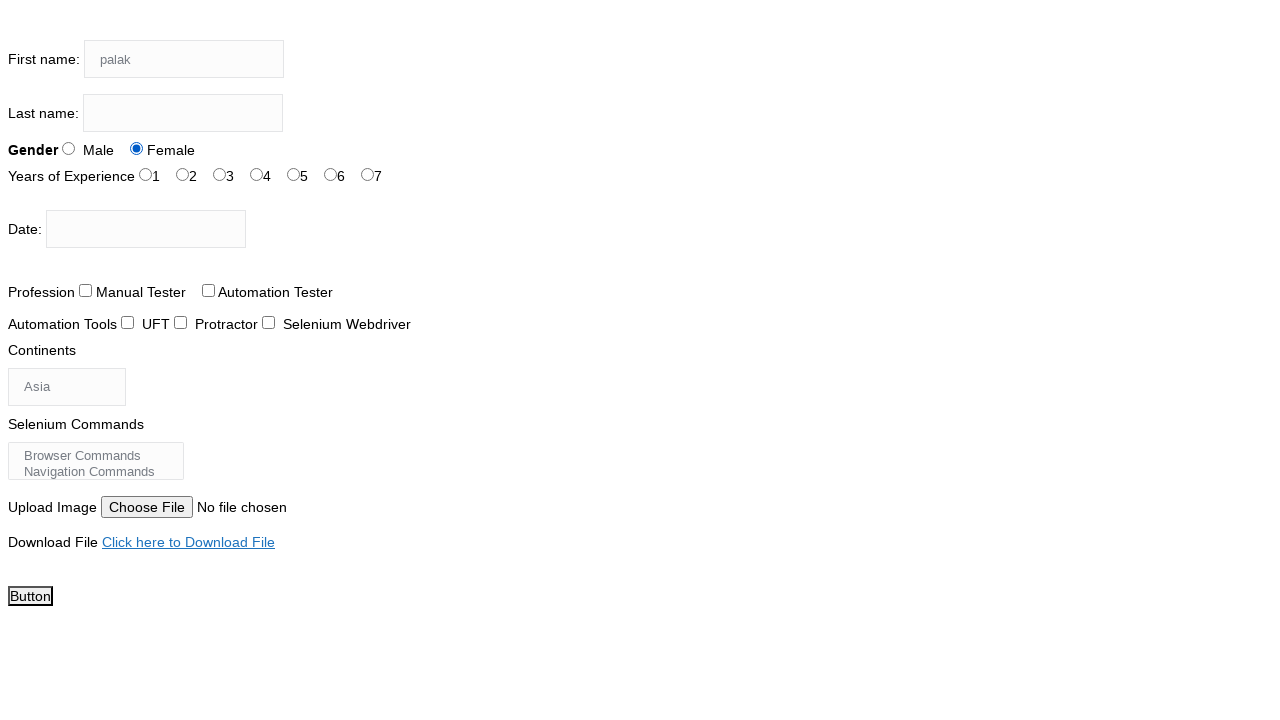

Clicked checkbox for profession option at (208, 290) on #profession-1
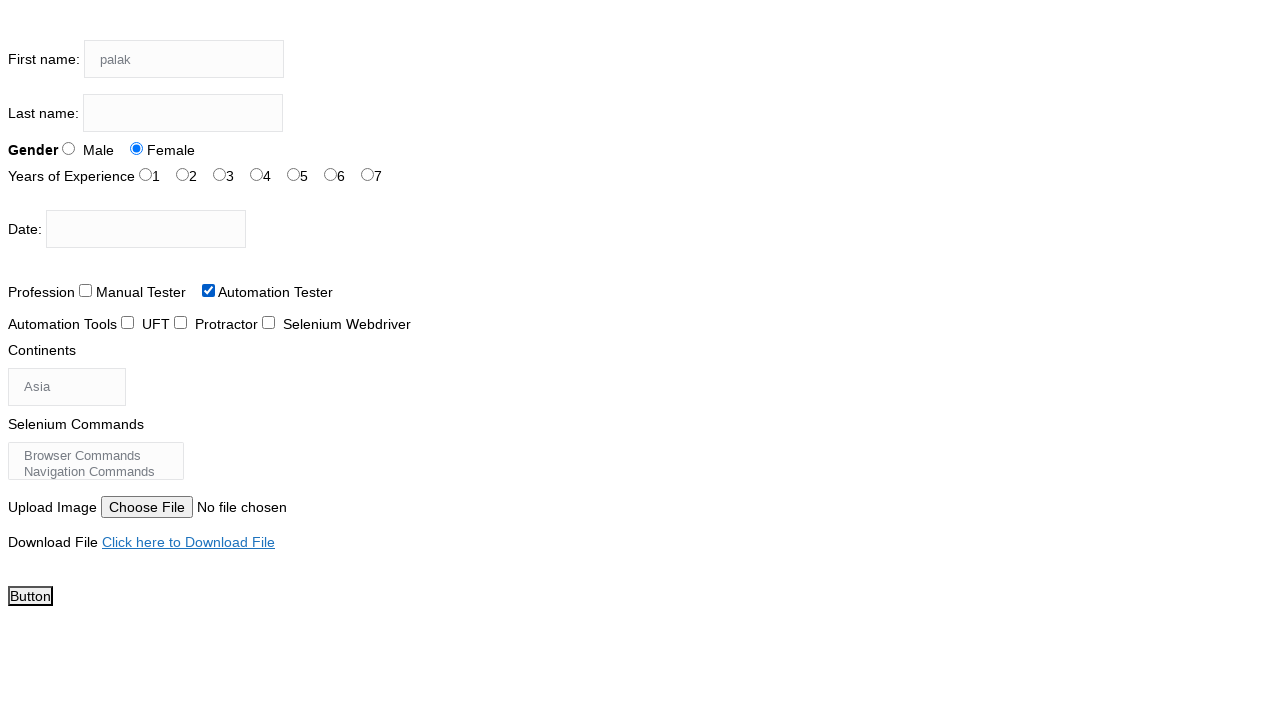

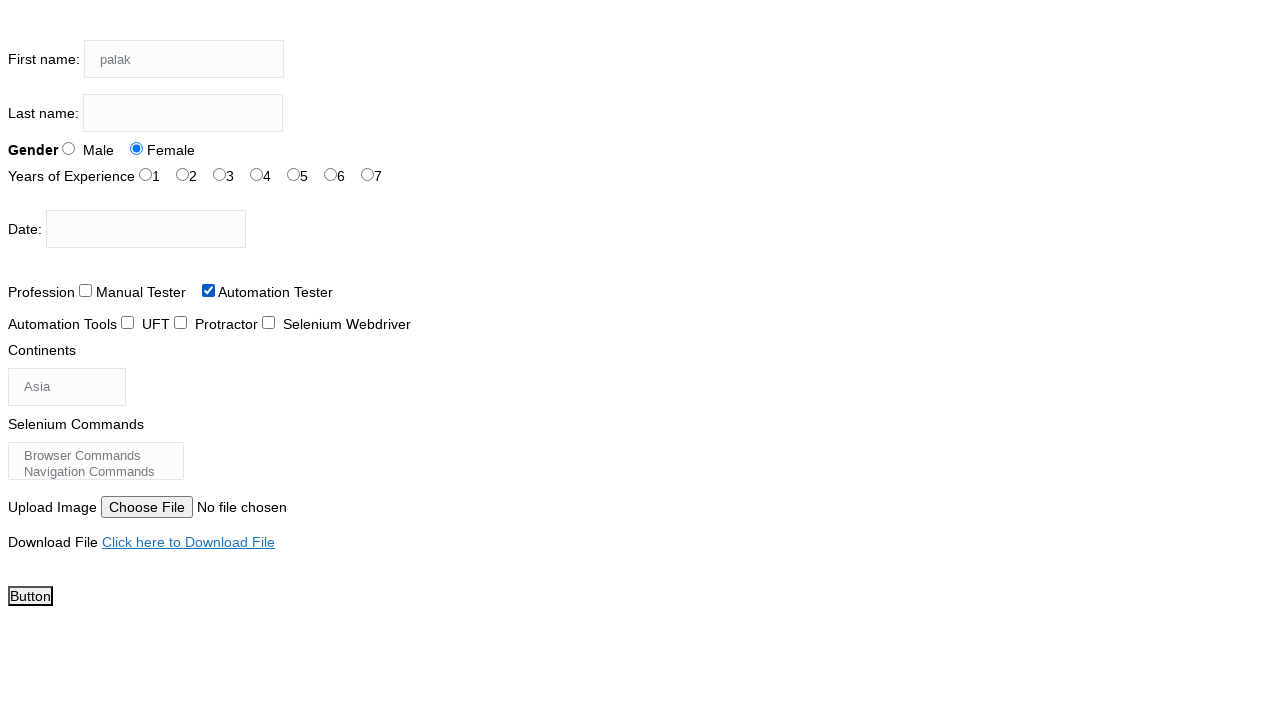